Tests the practice form by filling in first name and last name fields with "Peter" and "Klim"

Starting URL: https://demoqa.com/automation-practice-form

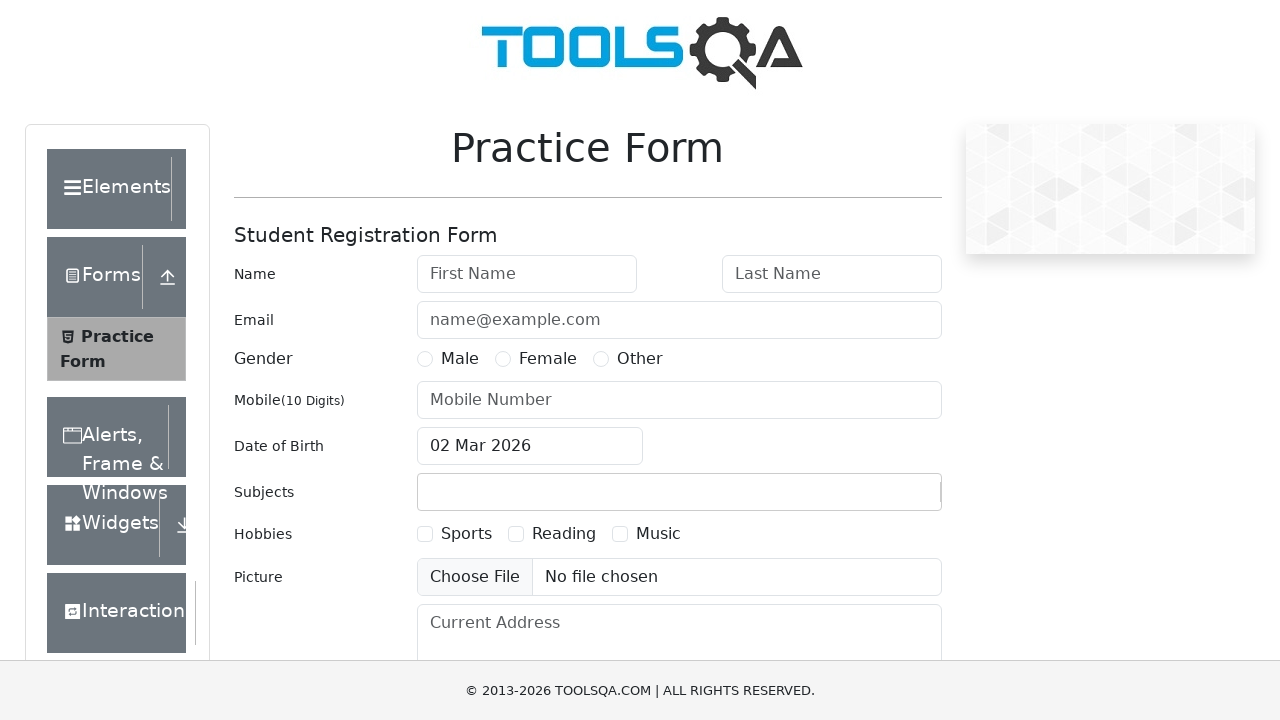

Filled first name field with 'Peter' on #firstName
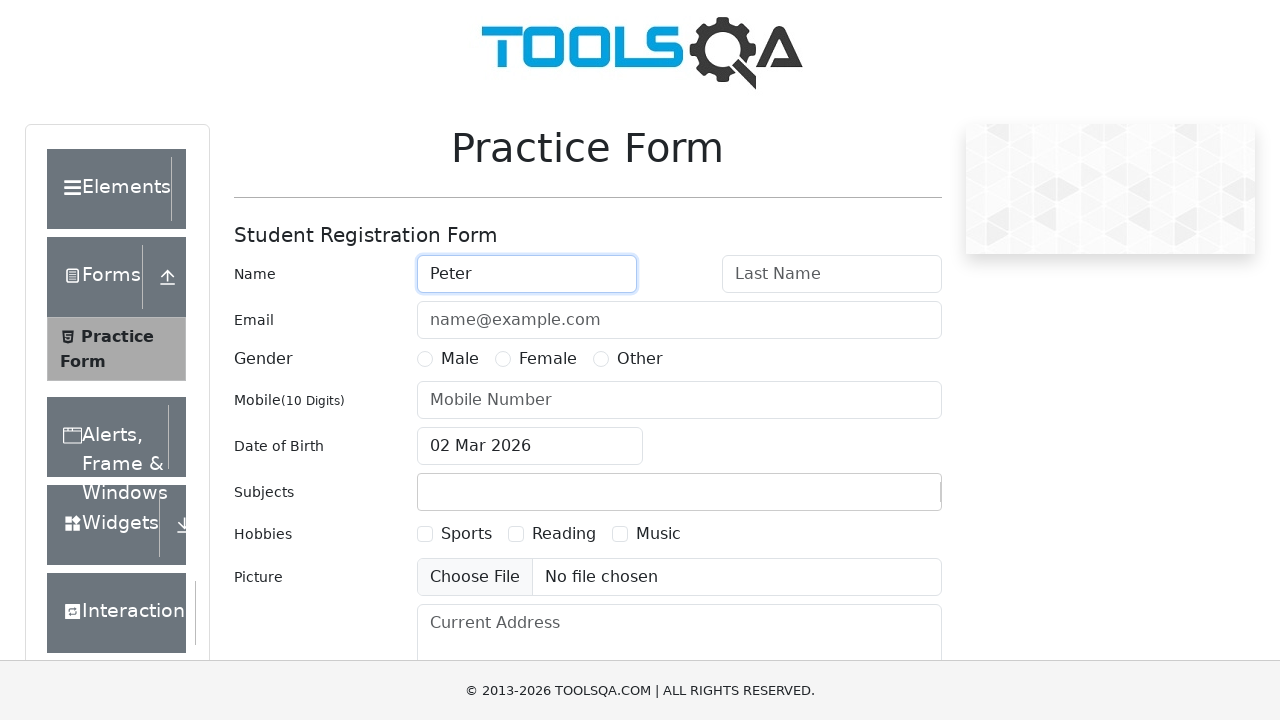

Filled last name field with 'Klim' on #lastName
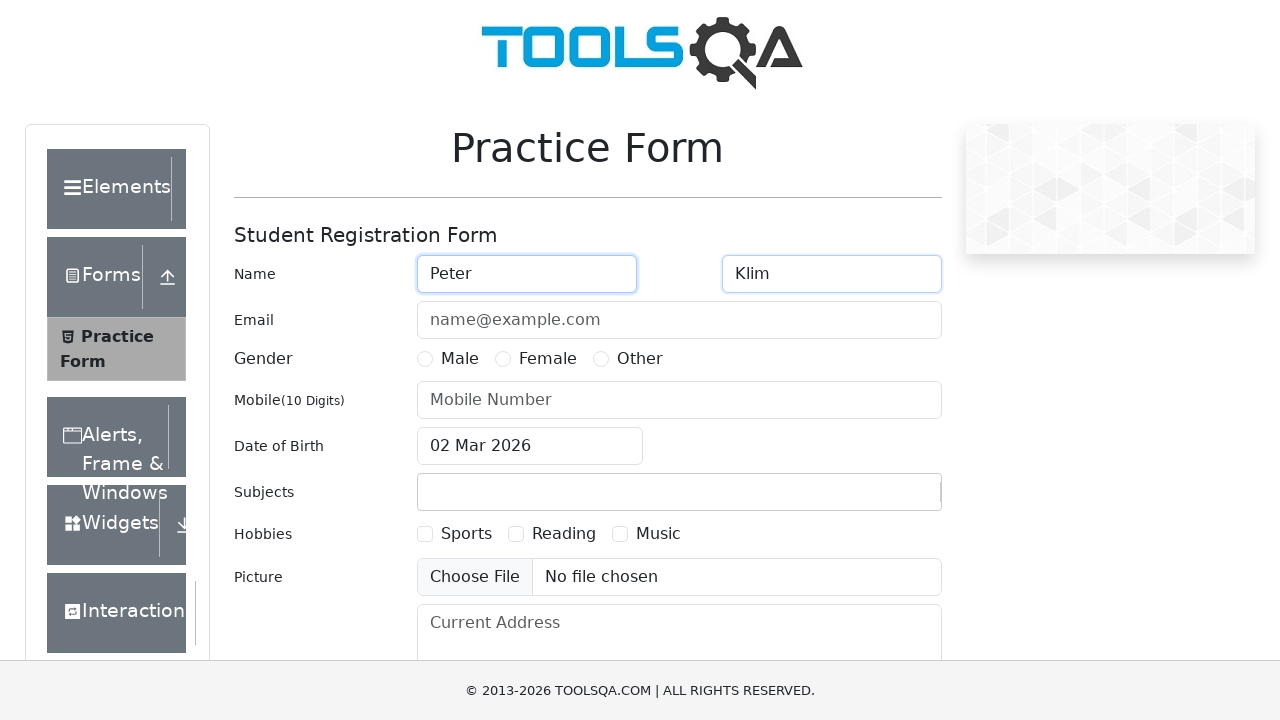

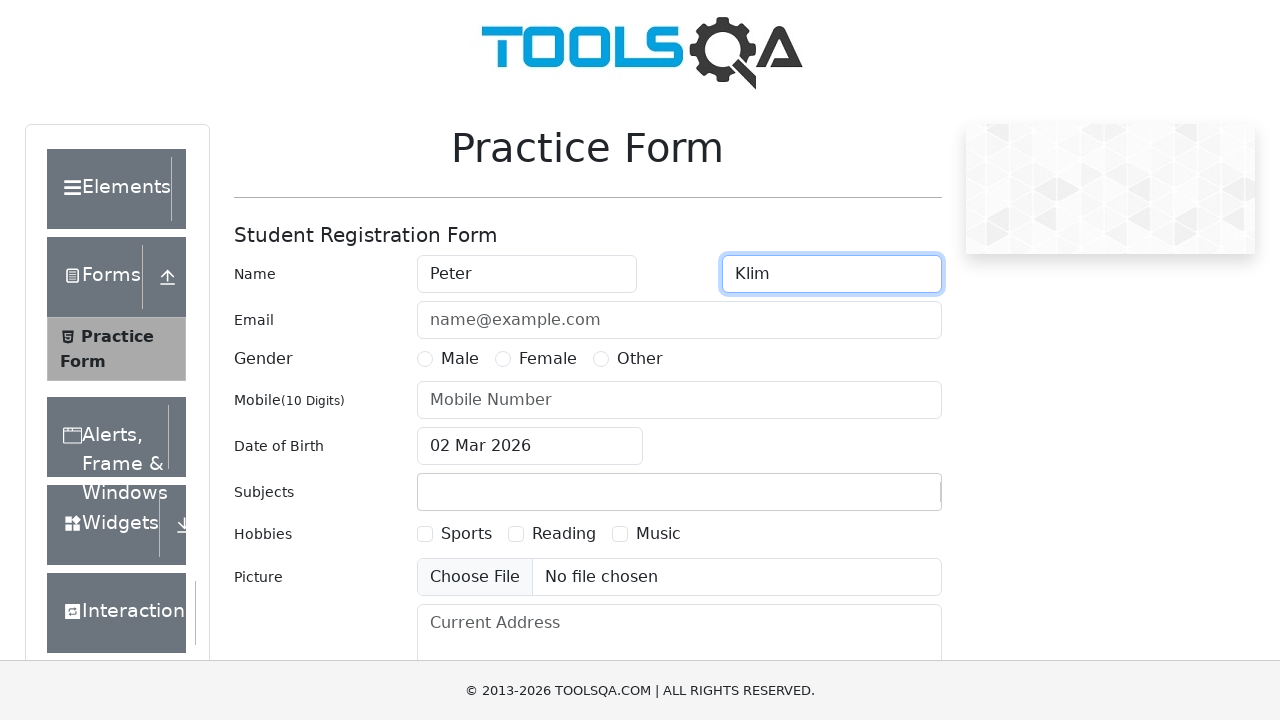